Tests drag and drop of elements that are restricted to move only along X or Y axis, verifying the axis constraints are enforced.

Starting URL: https://demoqa.com/dragabble

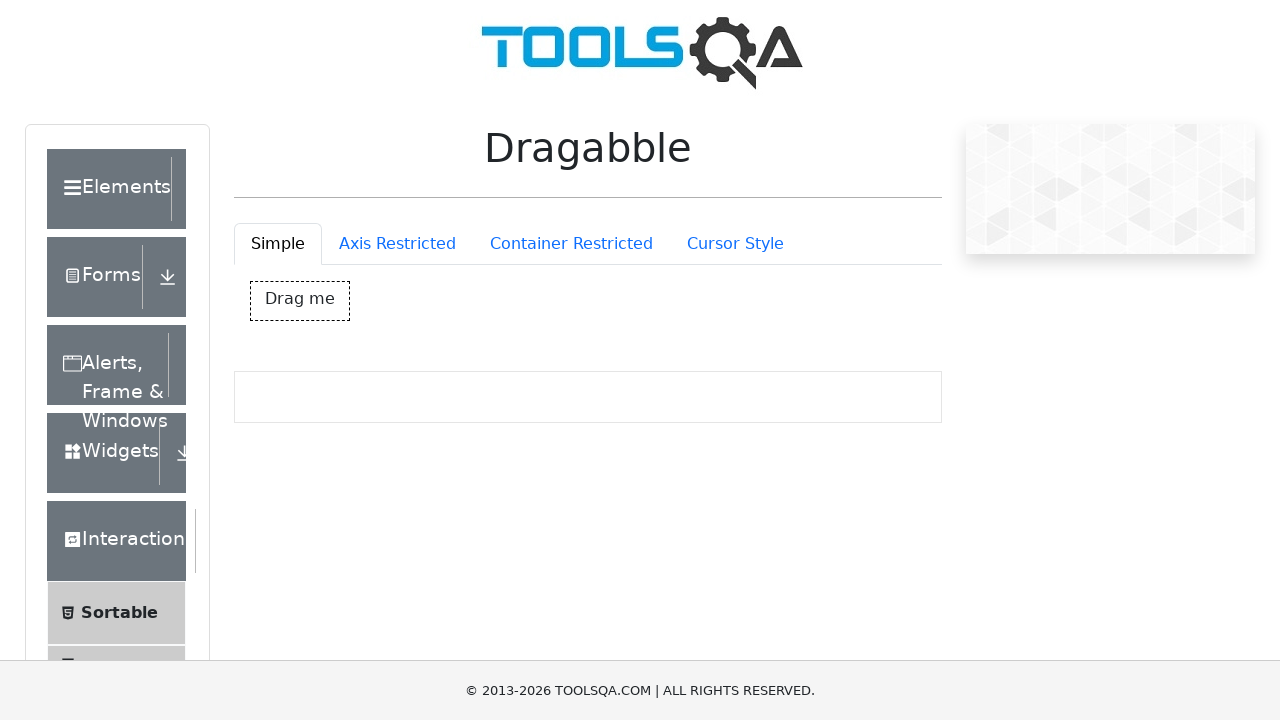

Clicked on Axis Restricted tab at (397, 244) on #draggableExample-tab-axisRestriction
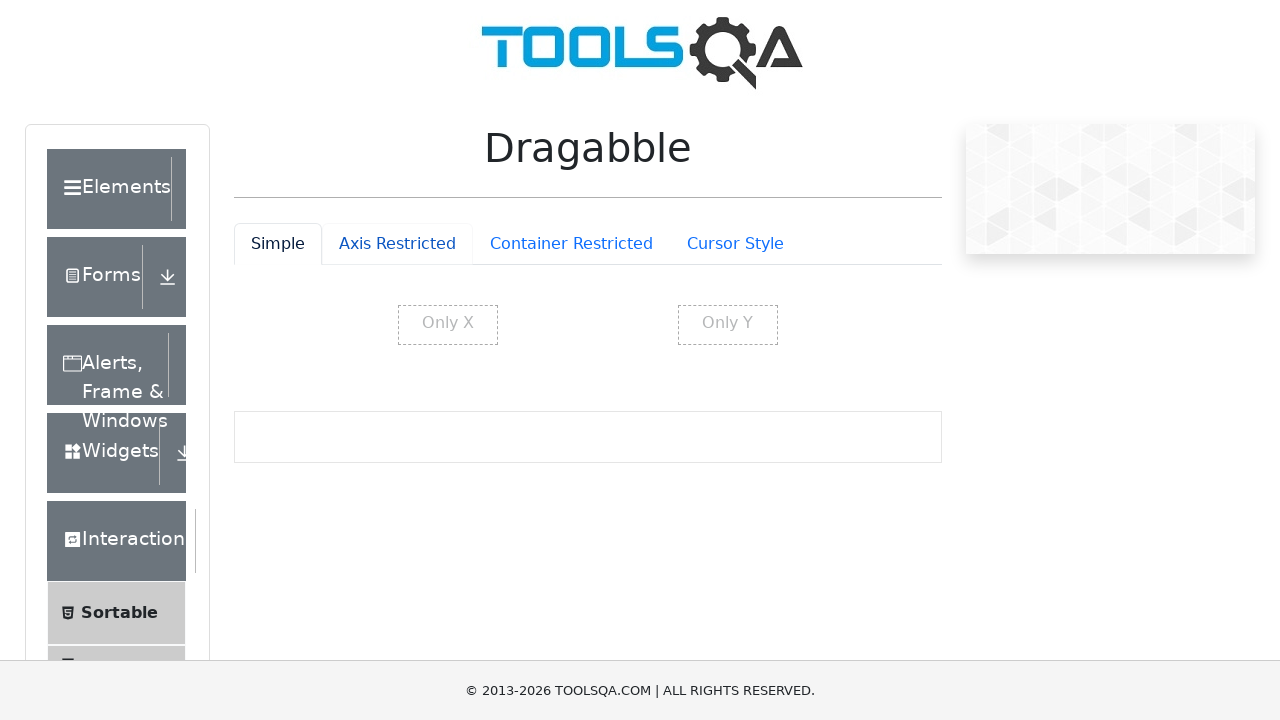

X-axis restricted element loaded
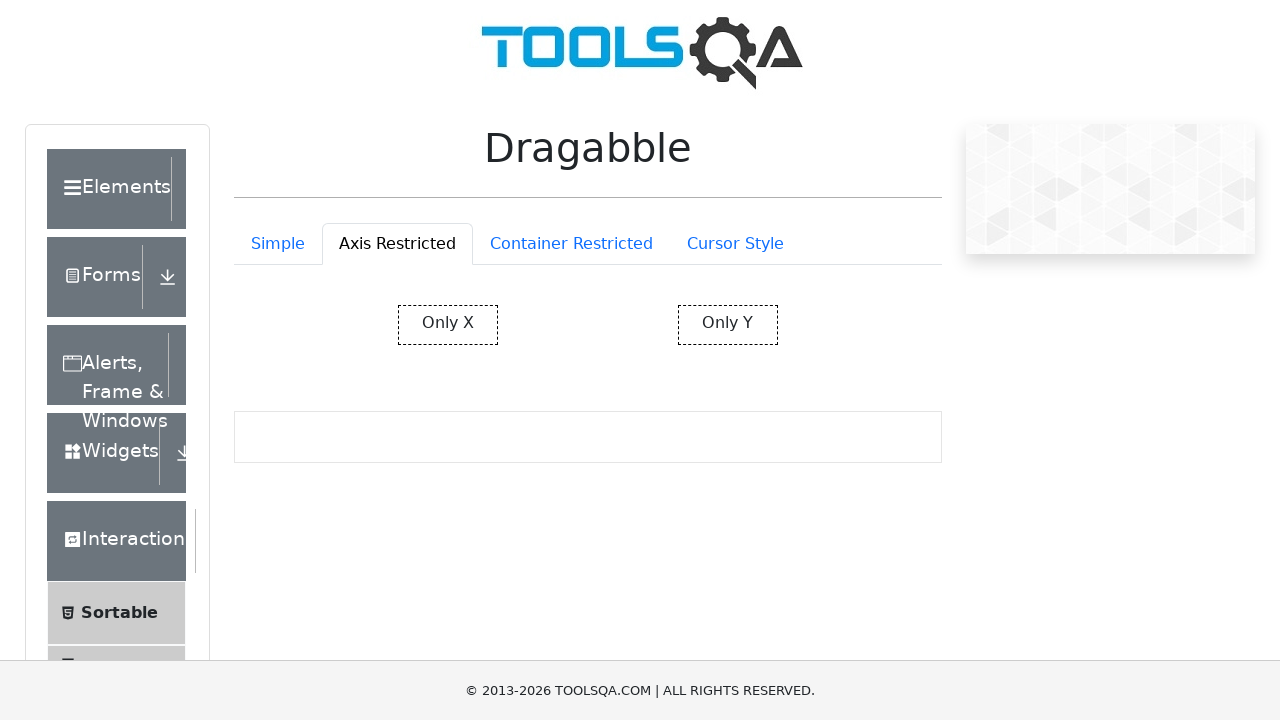

Y-axis restricted element loaded
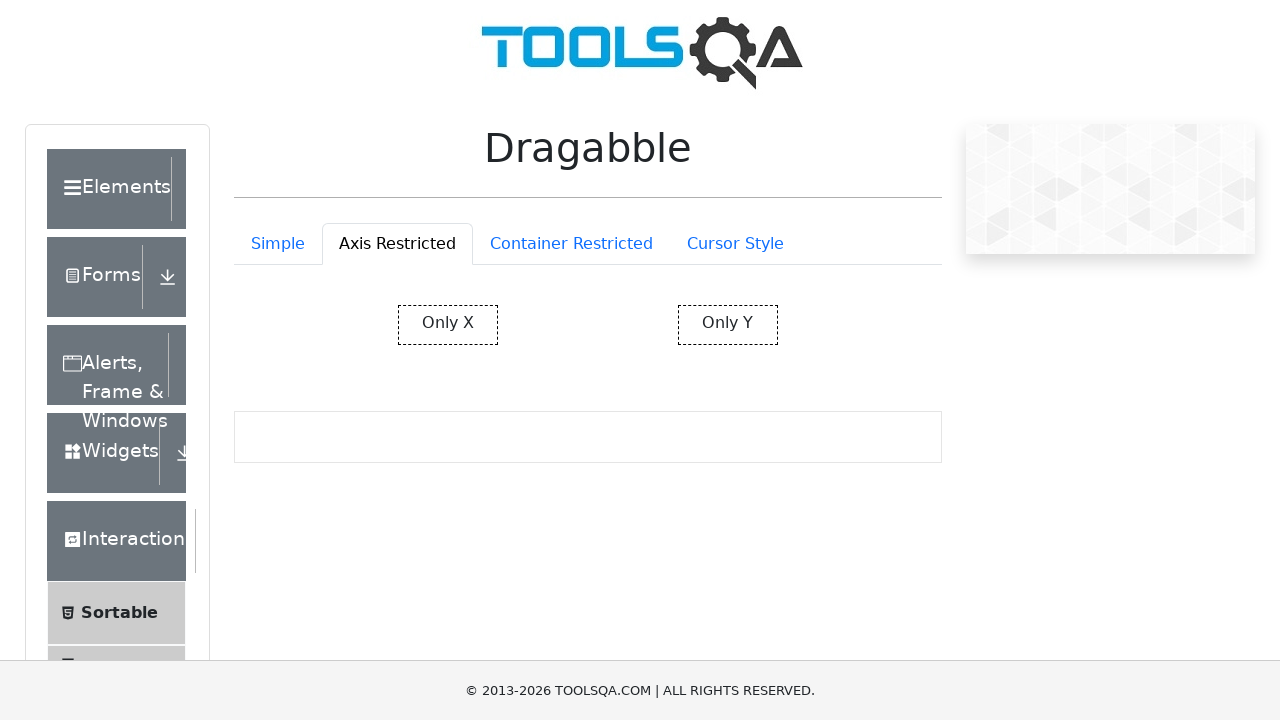

Located X-axis restricted box element
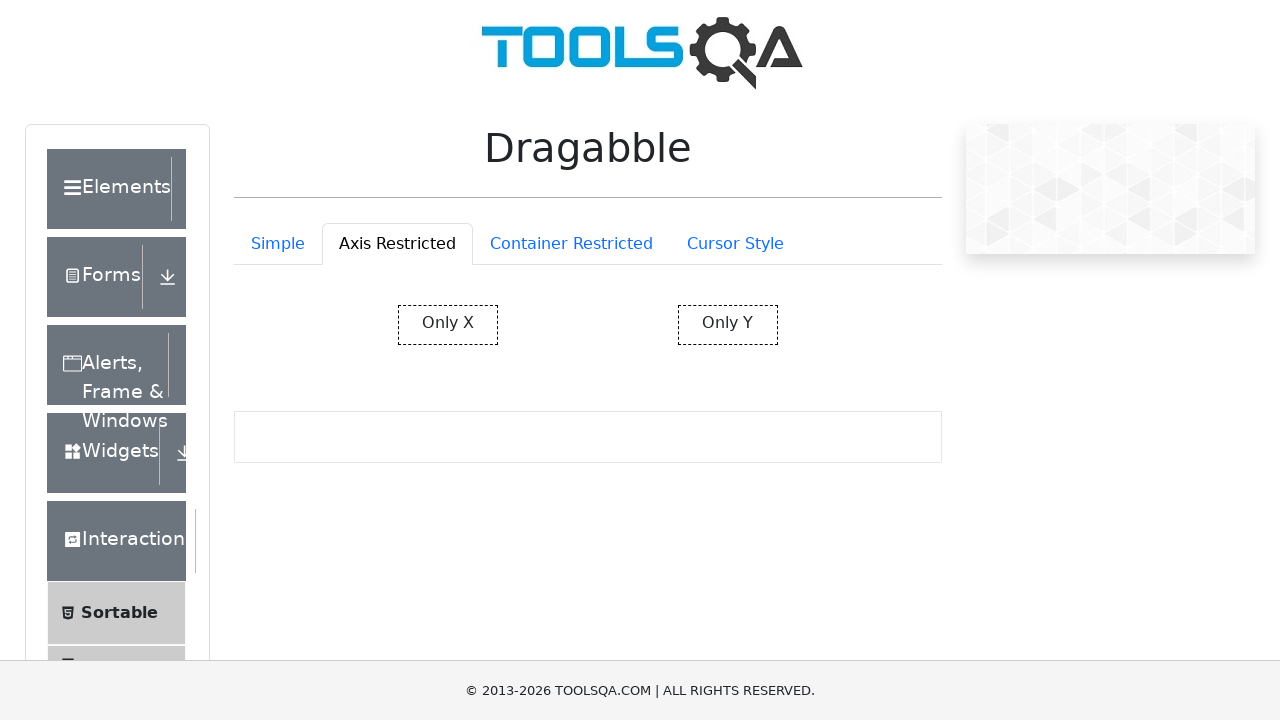

Dragged X-restricted box 50 pixels to the right (horizontal movement only) at (449, 306)
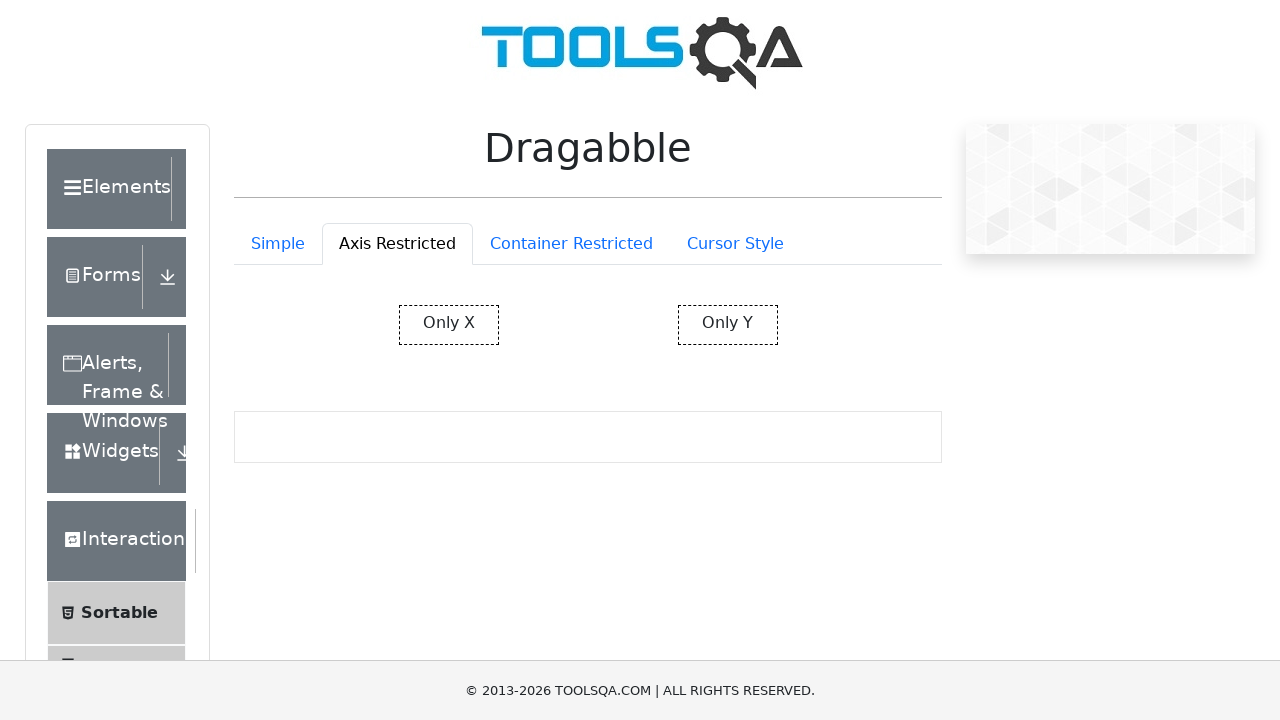

Dragged X-restricted box 30 pixels to the left (horizontal movement only) at (370, 306)
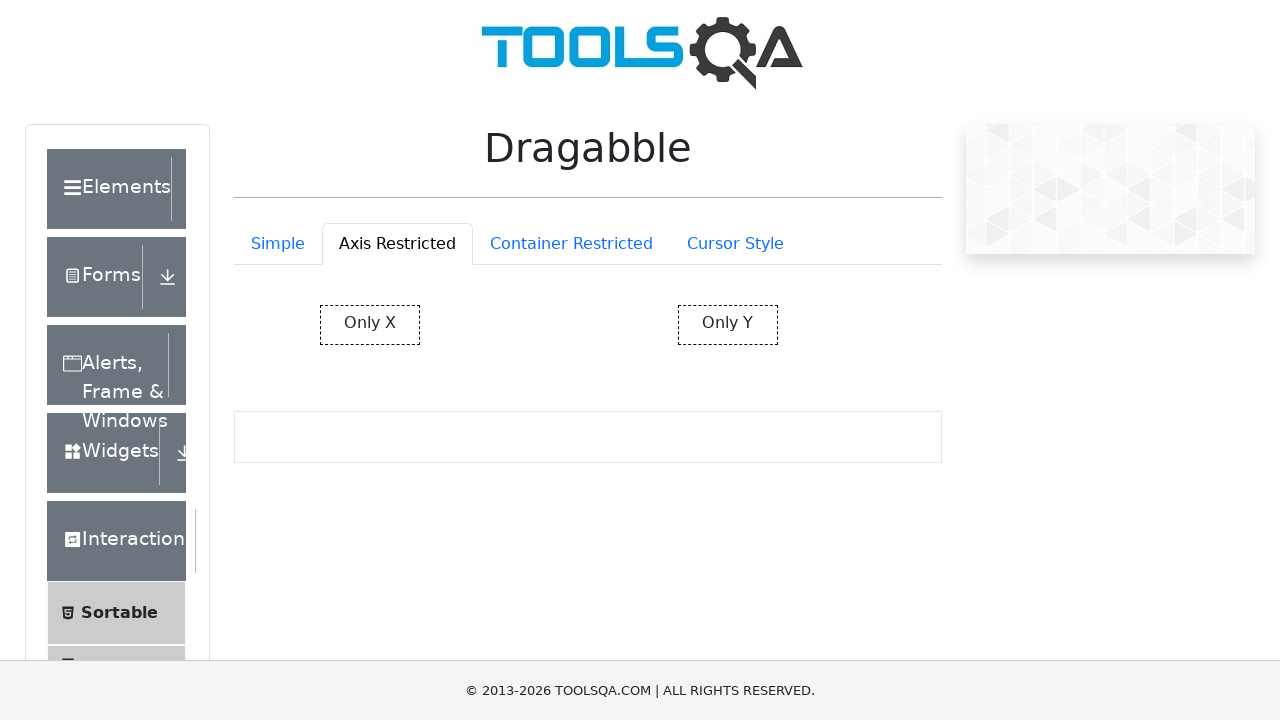

Located Y-axis restricted box element
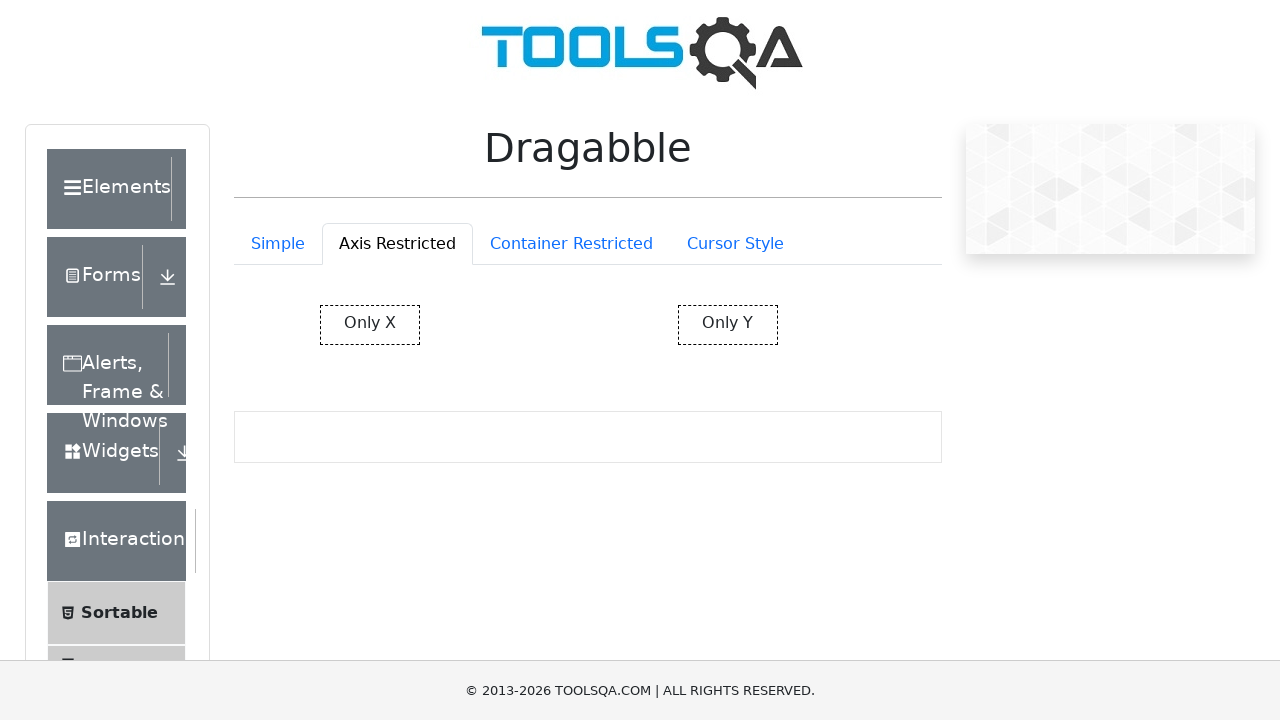

Dragged Y-restricted box 61 pixels down (vertical movement only) at (679, 367)
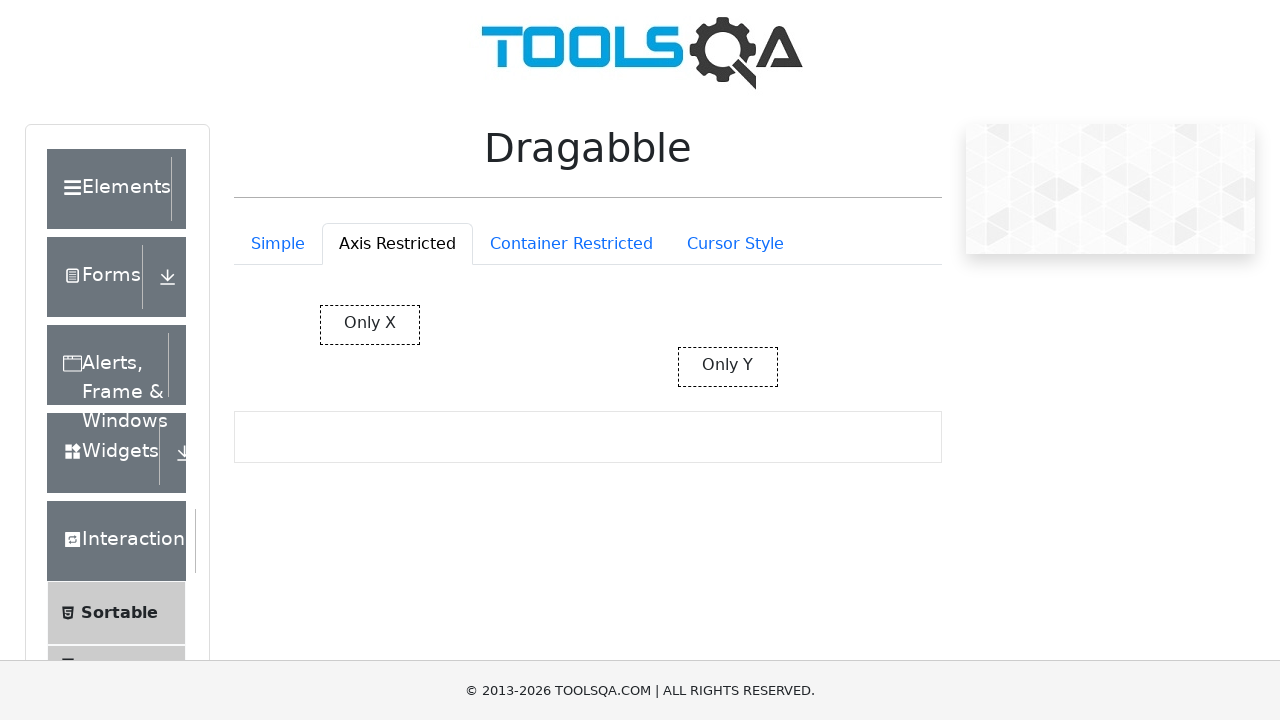

Dragged Y-restricted box 56 pixels up (vertical movement only) at (679, 292)
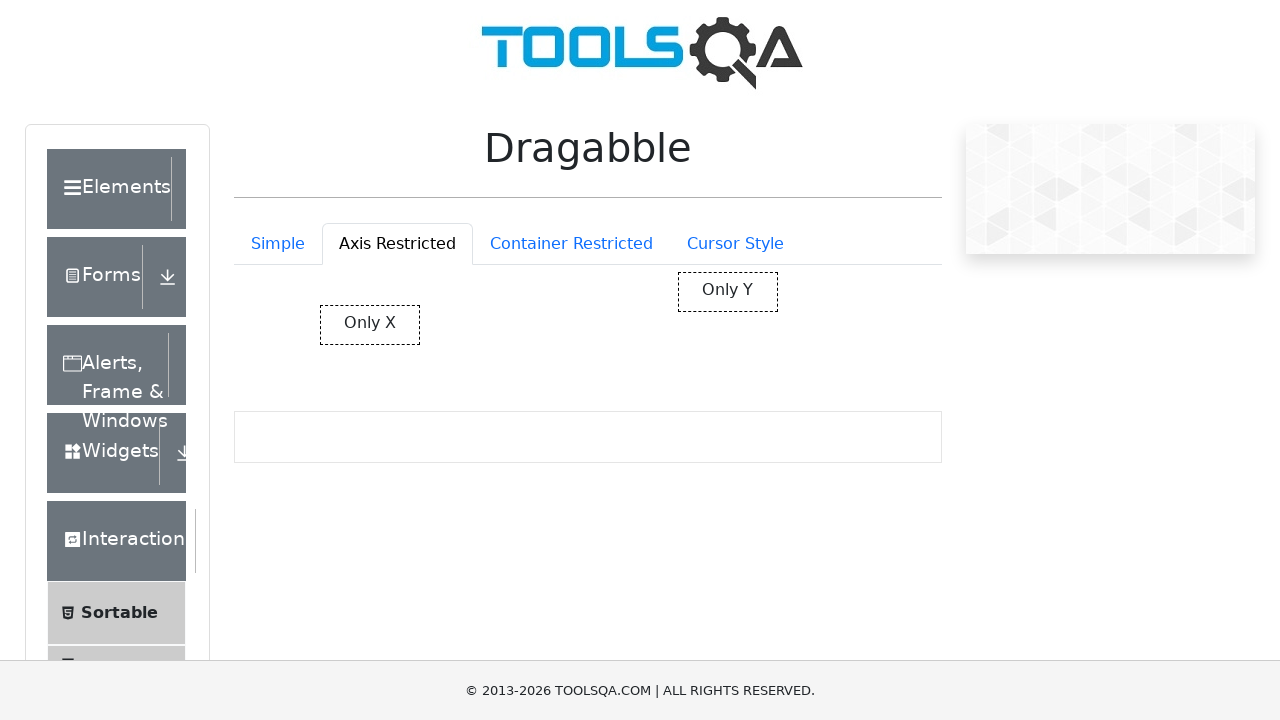

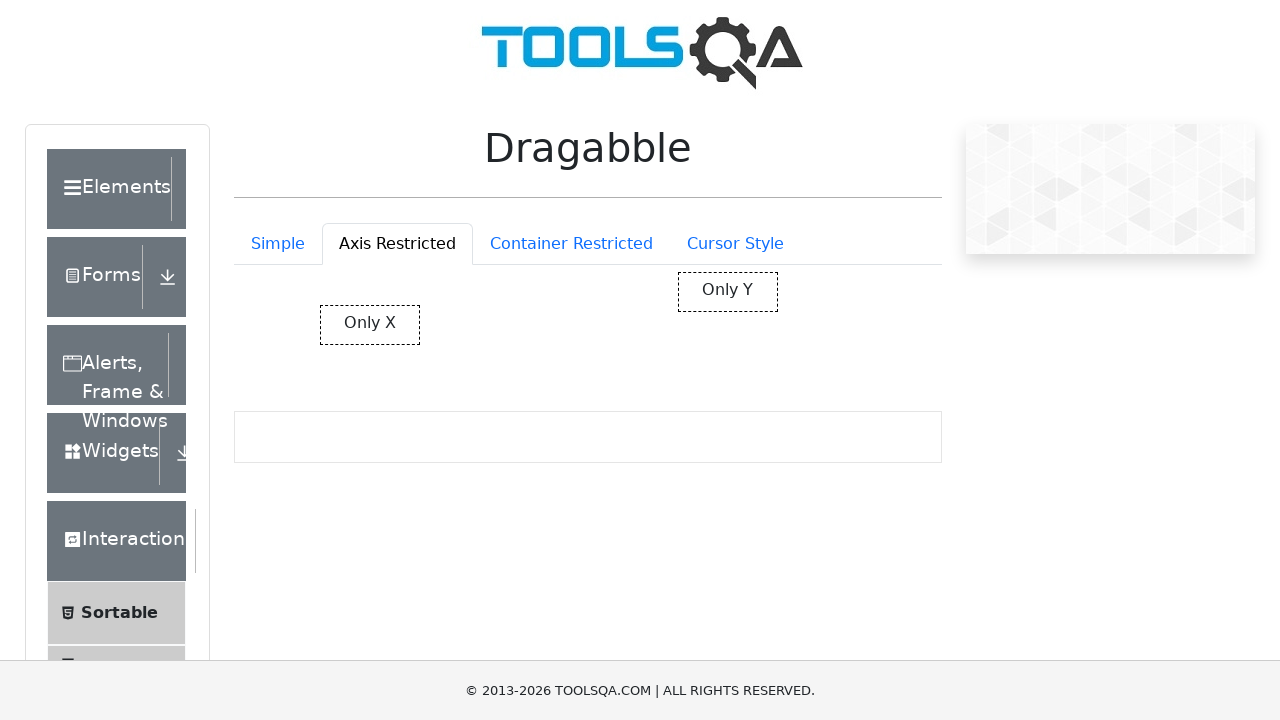